Tests relative locator functionality on a practice form by interacting with elements based on their spatial relationships - clicking input fields below labels and checkboxes to the left of labels

Starting URL: https://rahulshettyacademy.com/angularpractice/

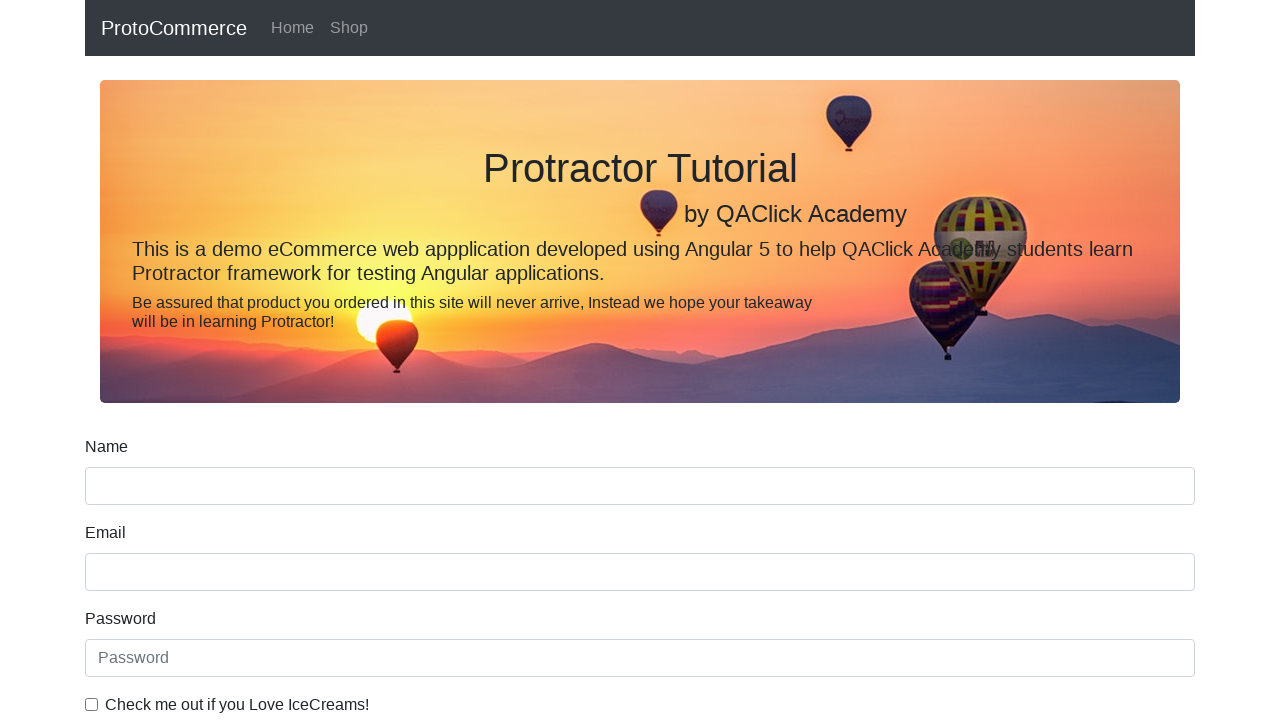

Clicked date of birth input field using relative locator (below label) at (640, 412) on input[name='bday']
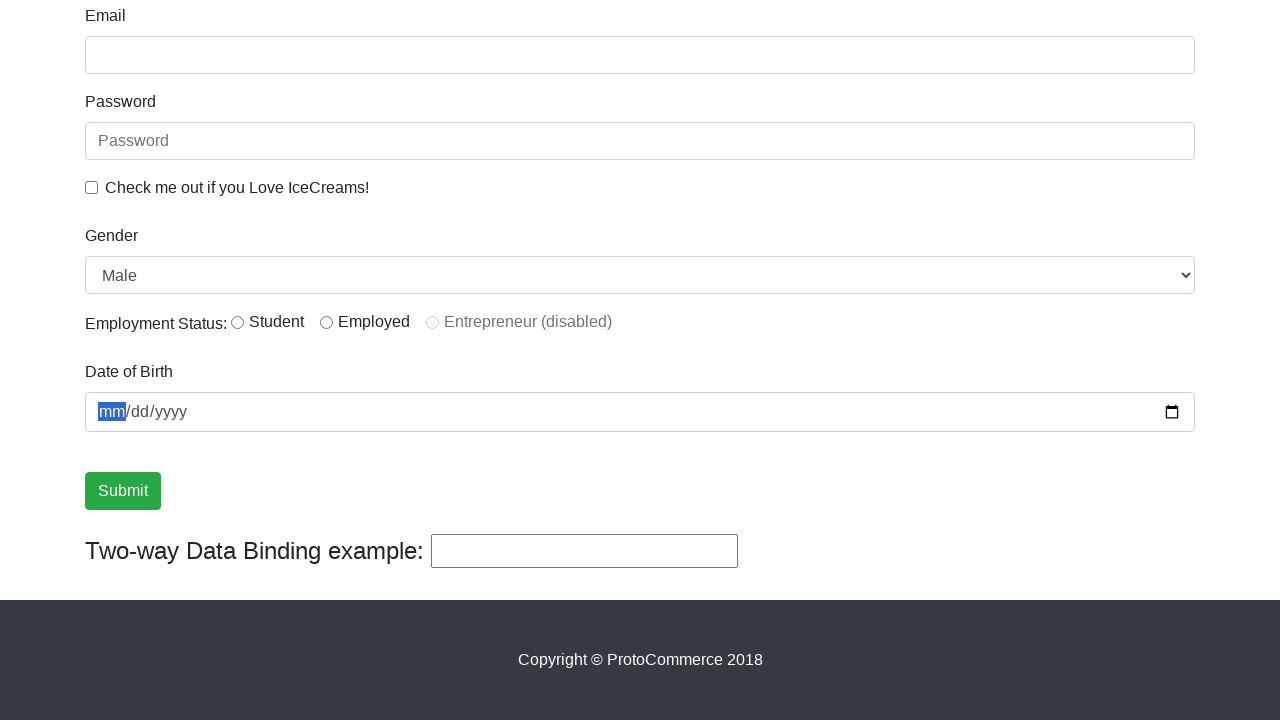

Clicked checkbox to the left of ice cream preference label at (92, 187) on input#exampleCheck1
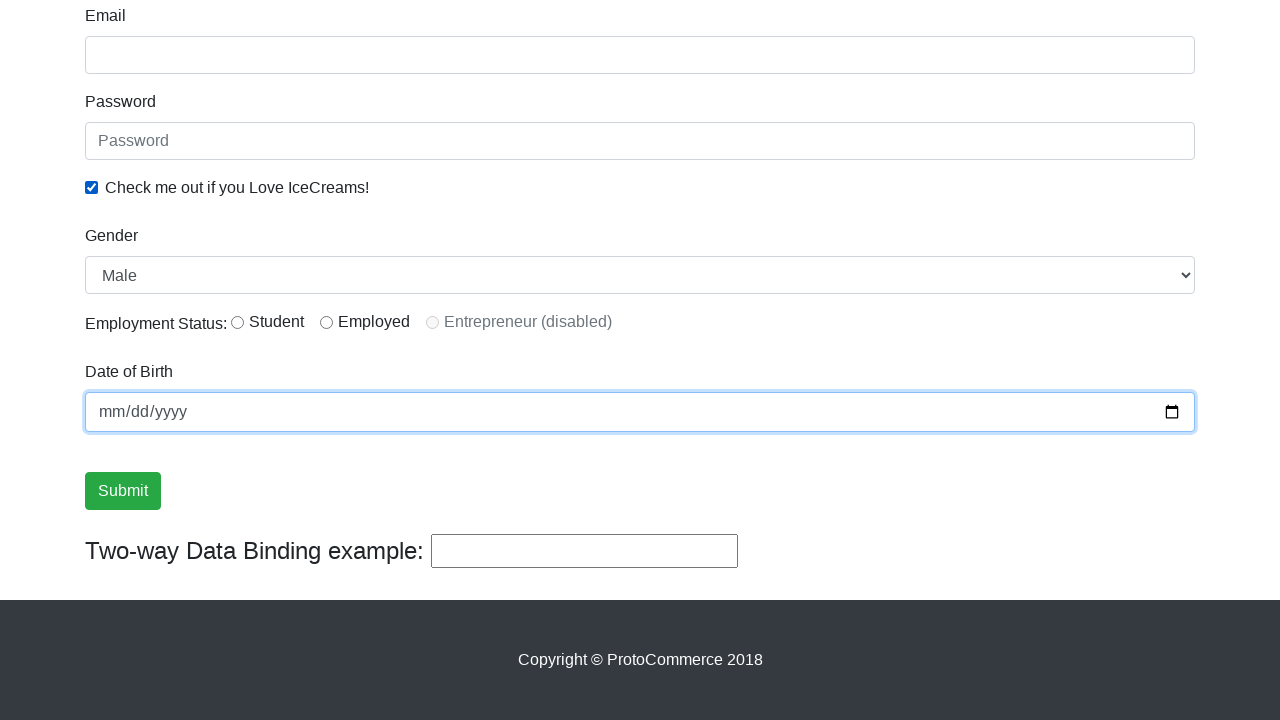

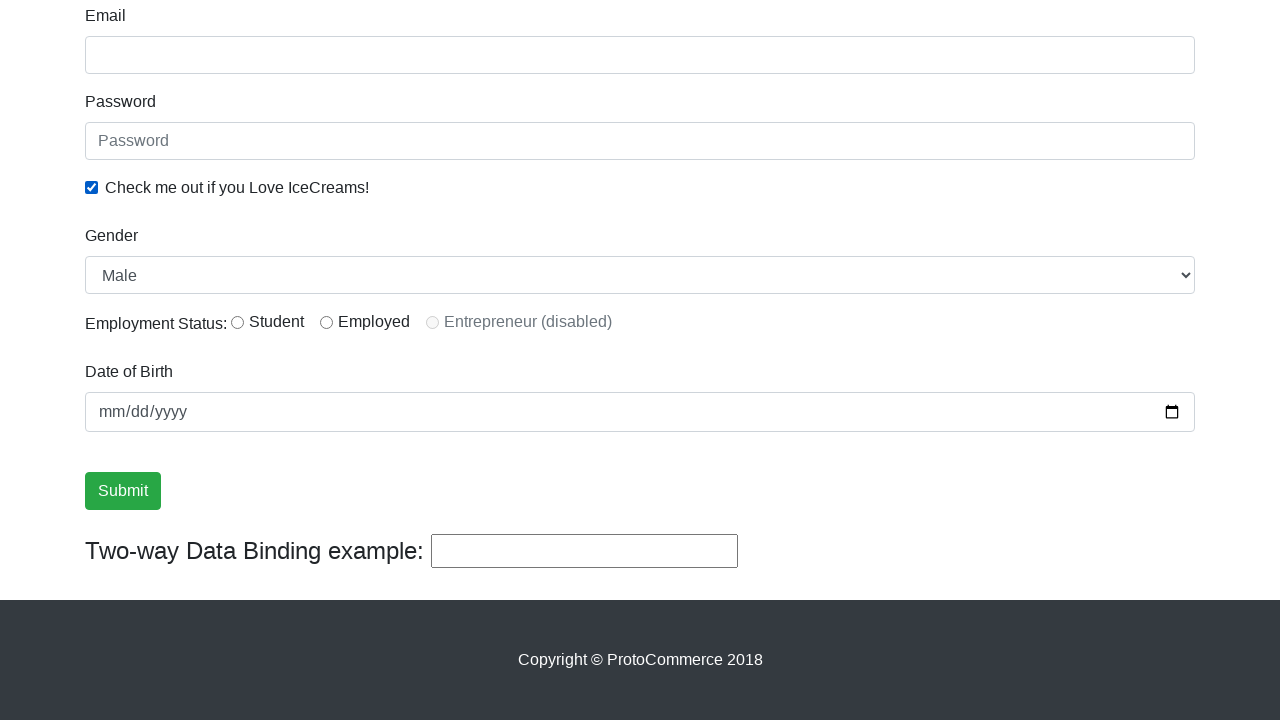